Tests Python.org search functionality using unittest framework by searching for "pycon"

Starting URL: http://www.python.org

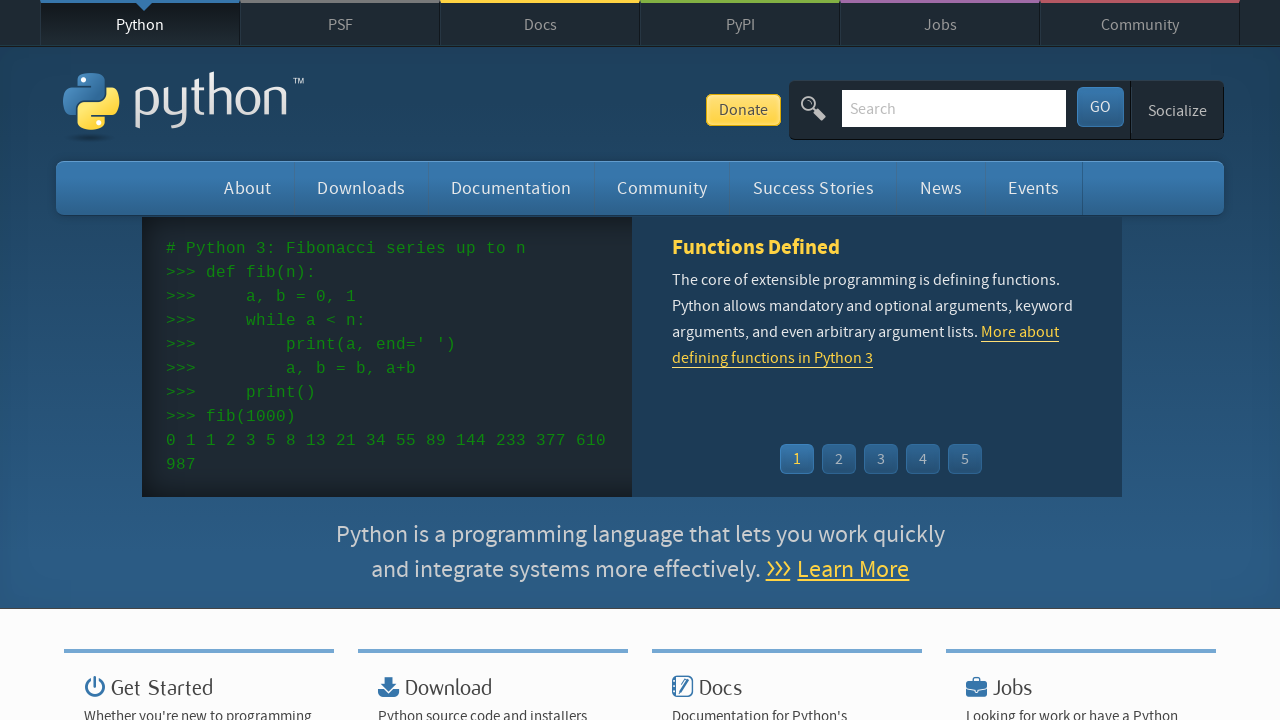

Located search input field with name 'q'
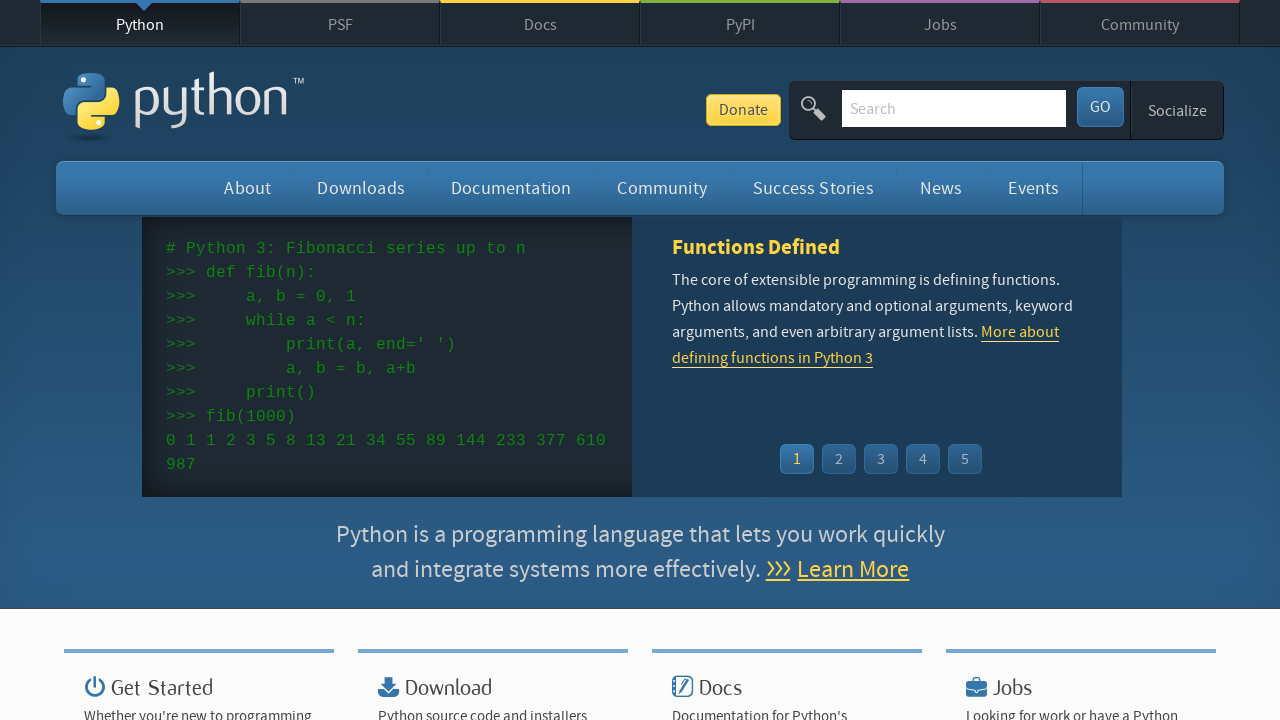

Filled search input with 'pycon' on input[name='q']
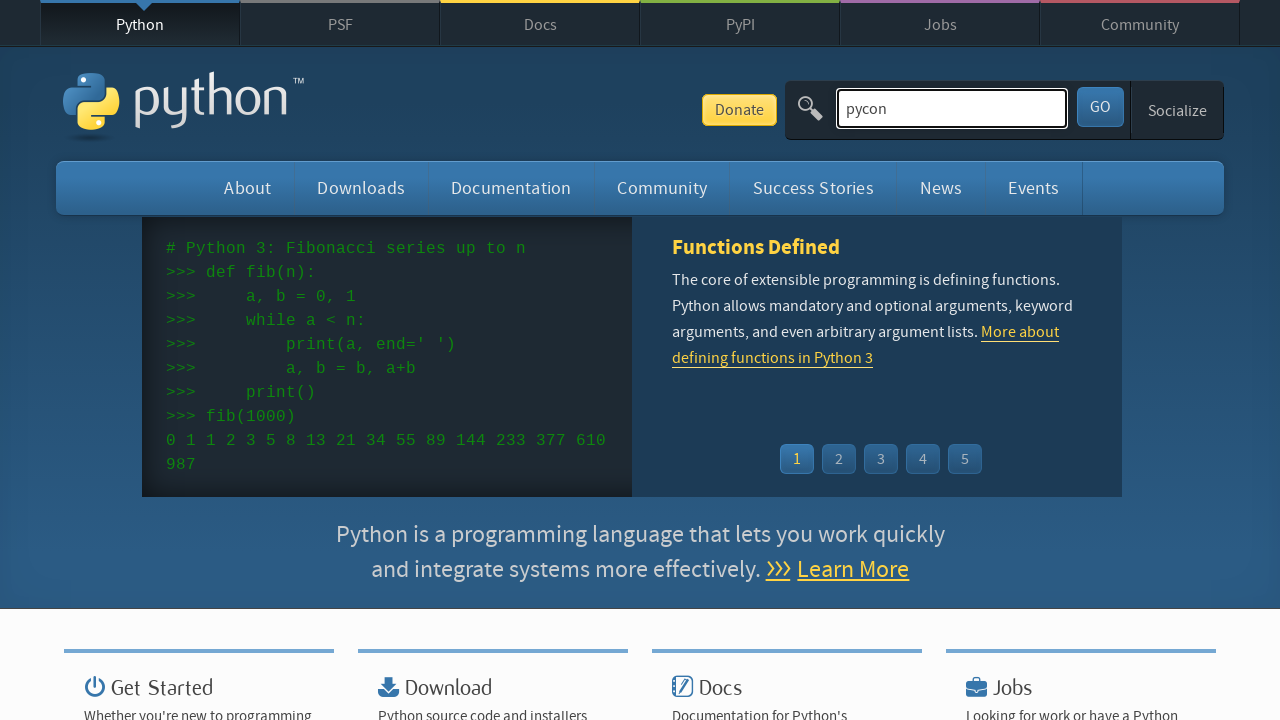

Pressed Enter to submit search on input[name='q']
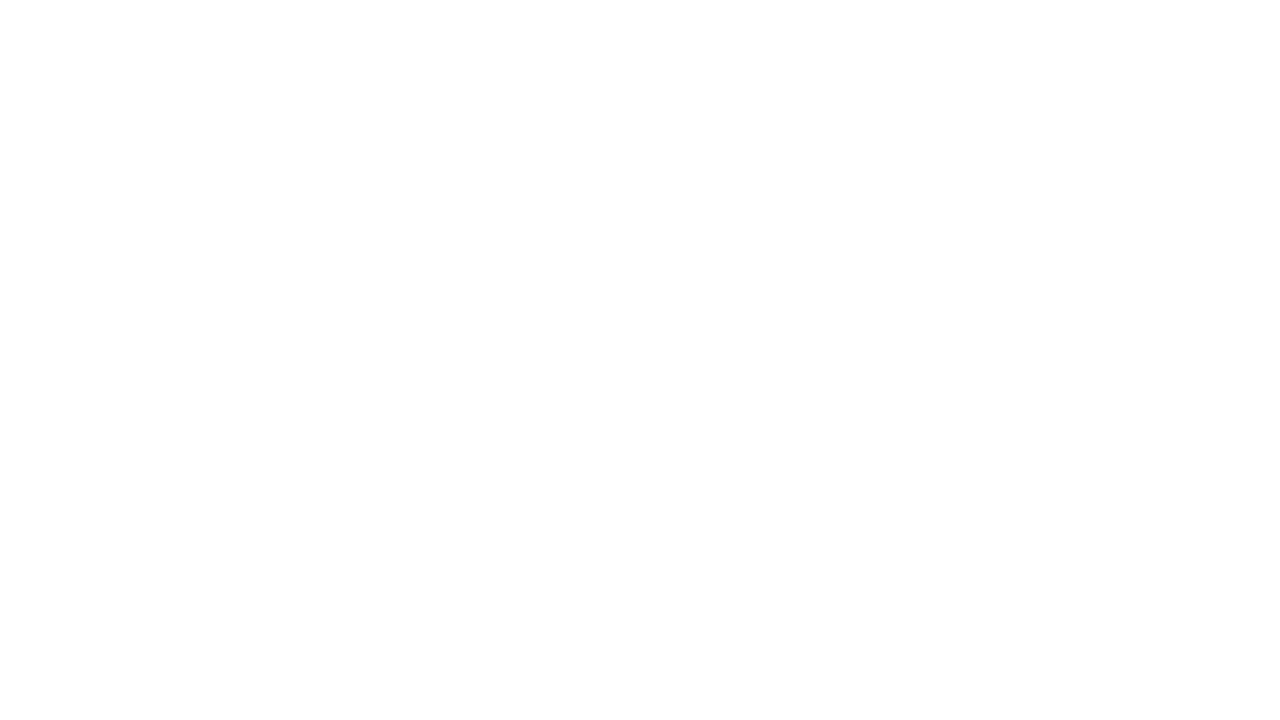

Waited for network to become idle after search submission
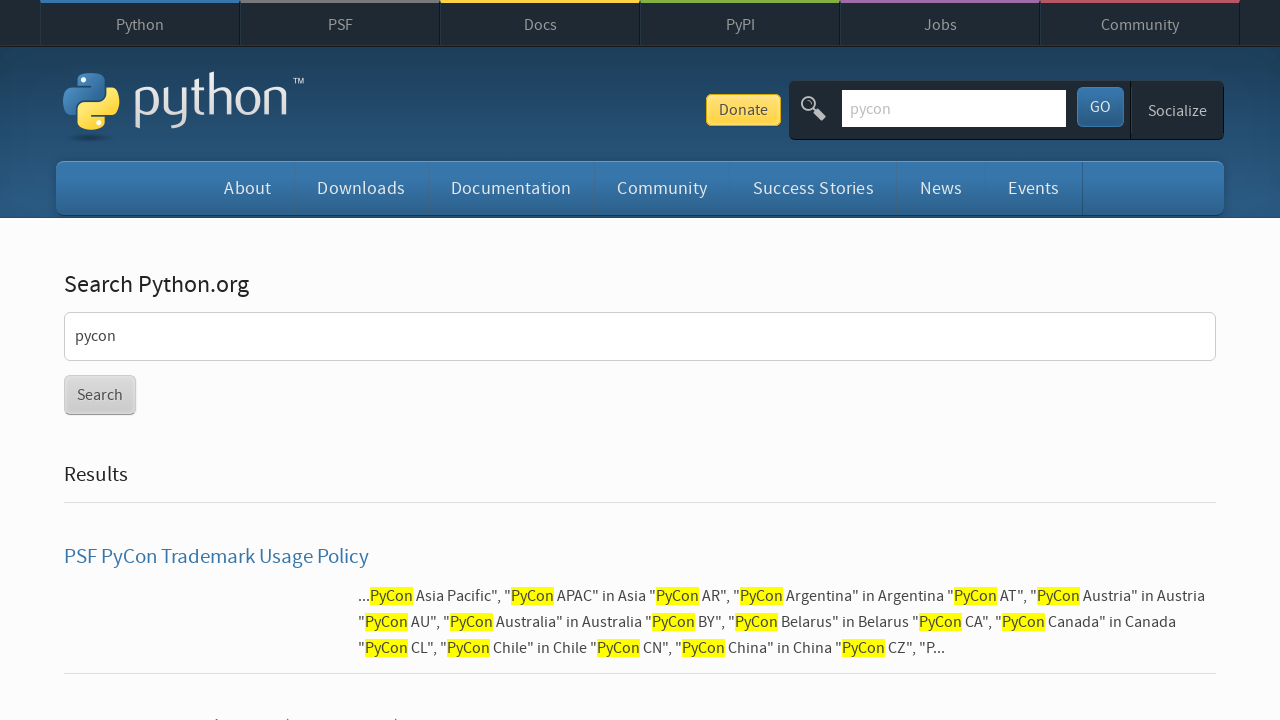

Verified that search results are displayed (no 'No results found' message)
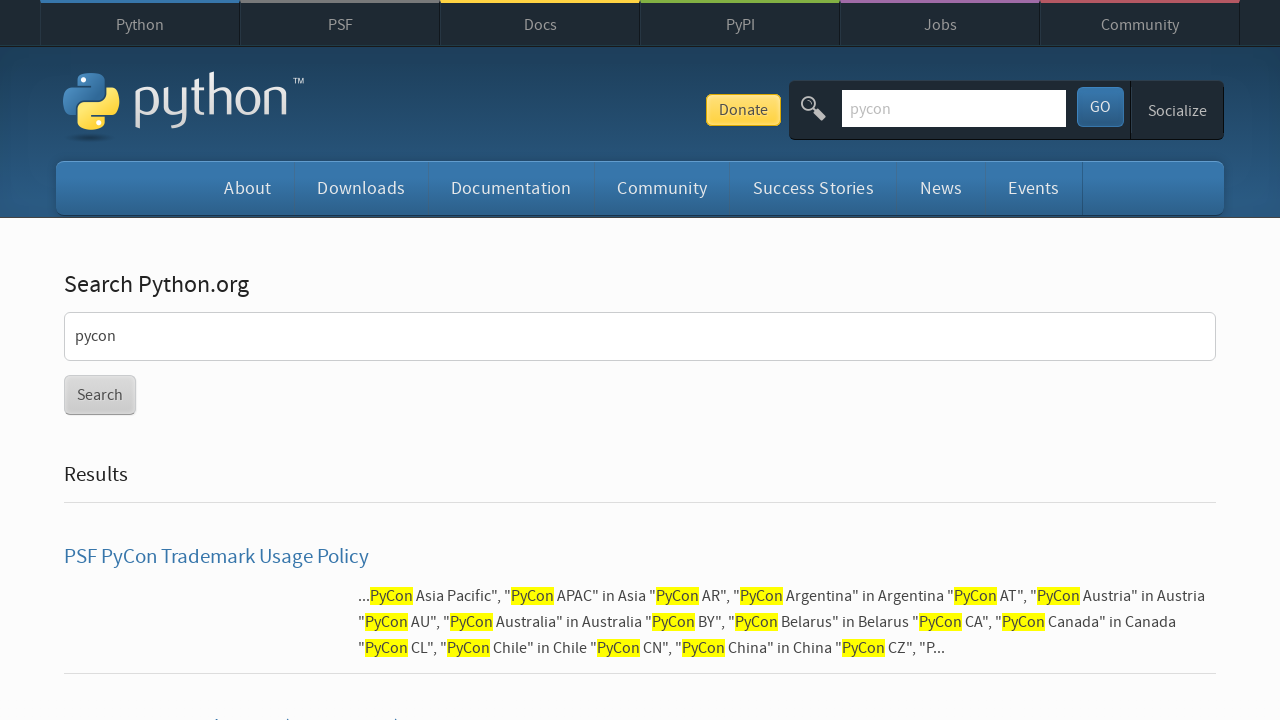

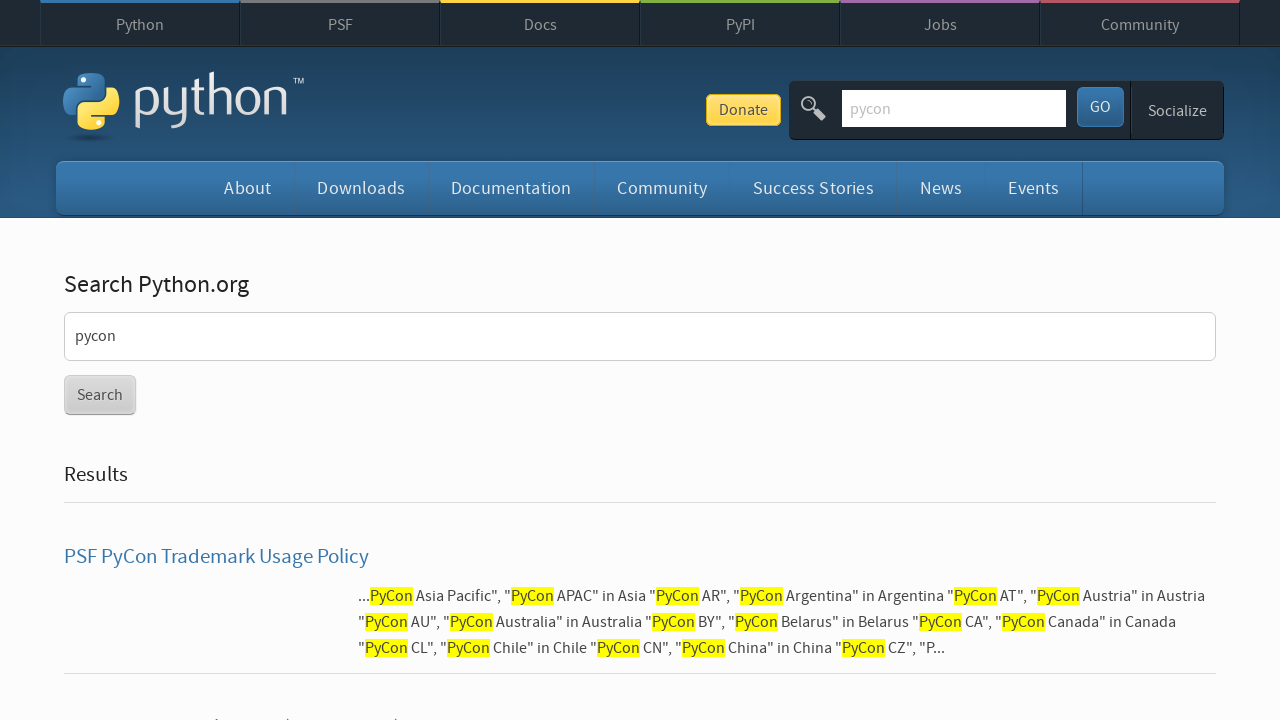